Tests adding a phone product to the shopping cart

Starting URL: https://www.demoblaze.com

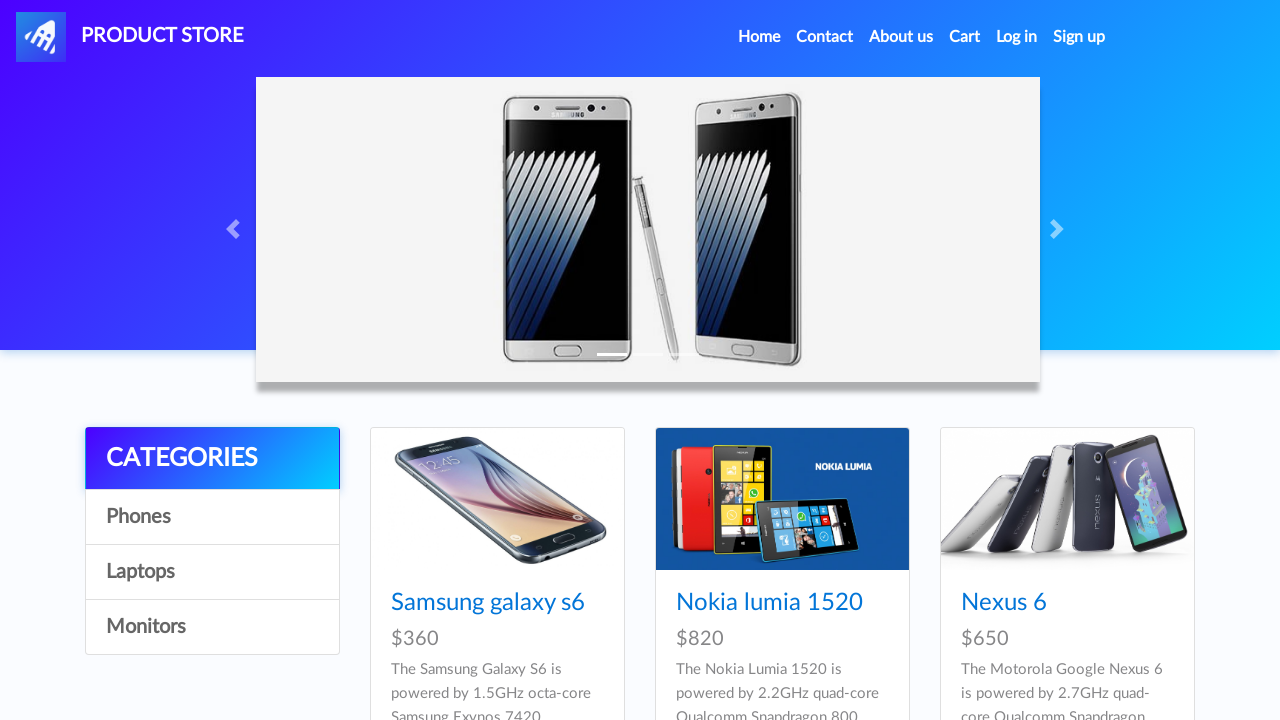

Clicked on Phones category at (212, 517) on a:text('Phones')
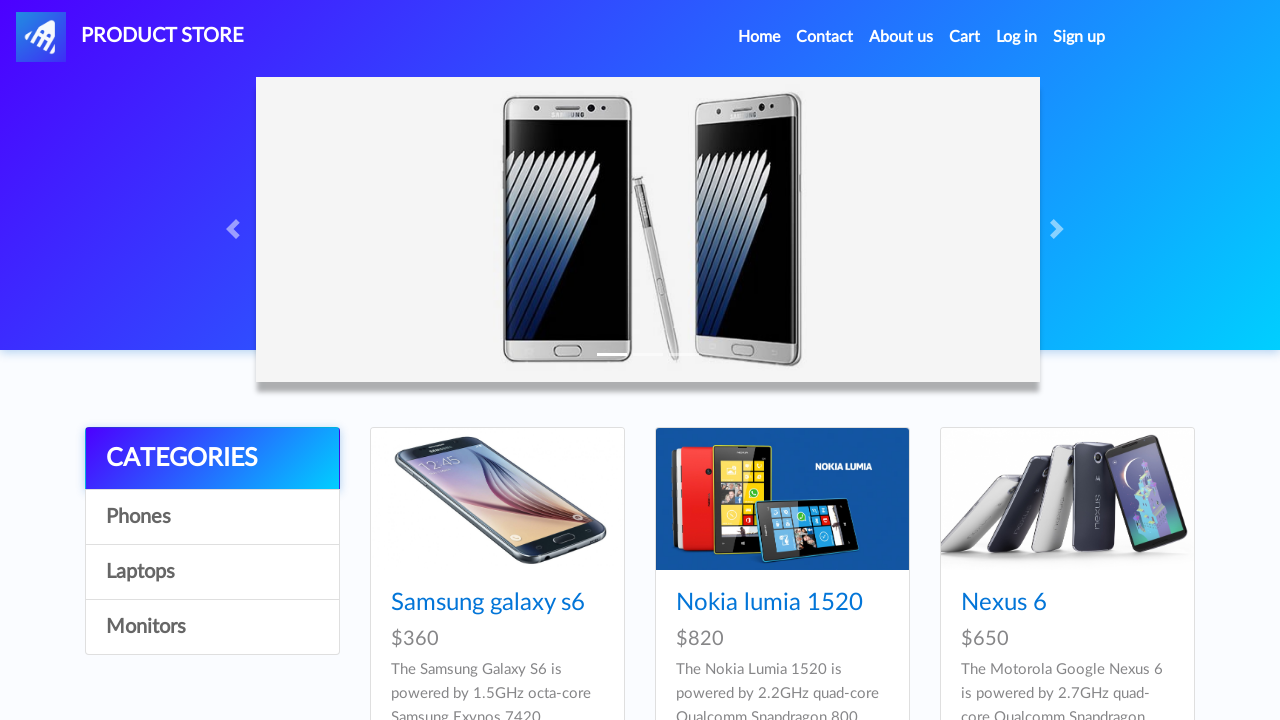

Samsung Galaxy S6 product link loaded
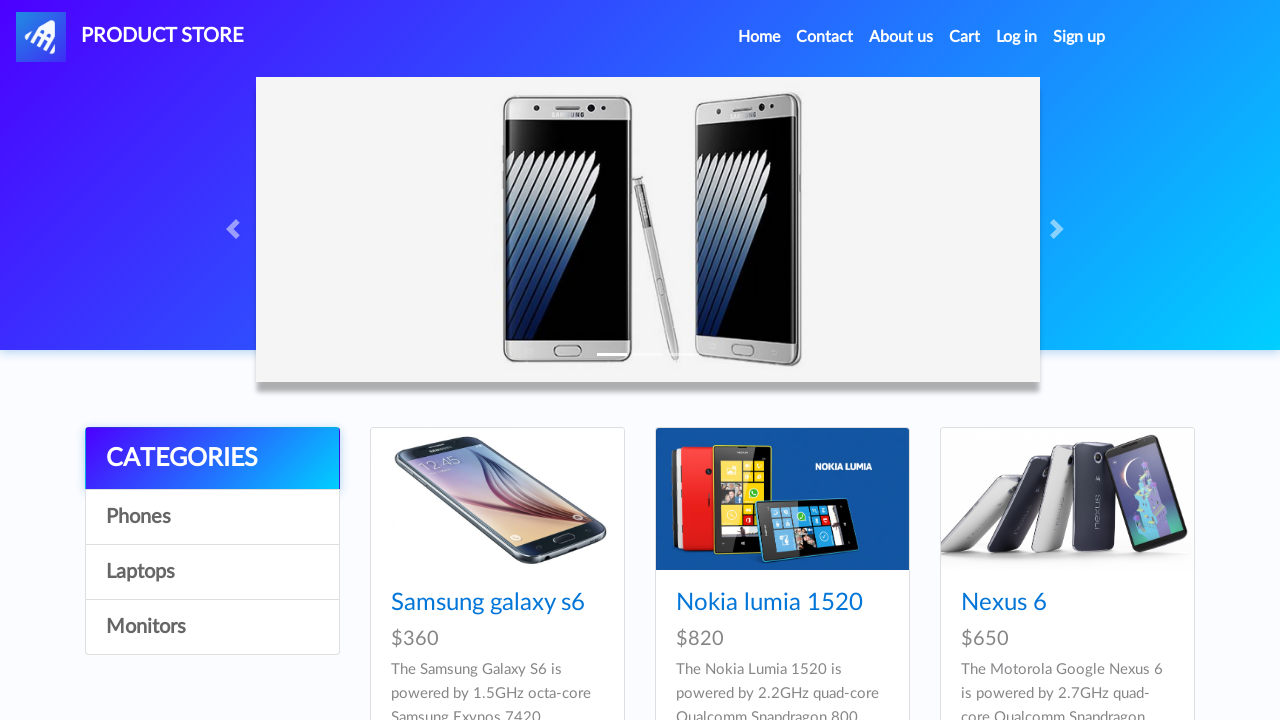

Clicked on Samsung Galaxy S6 product at (488, 603) on a:text('Samsung galaxy s6')
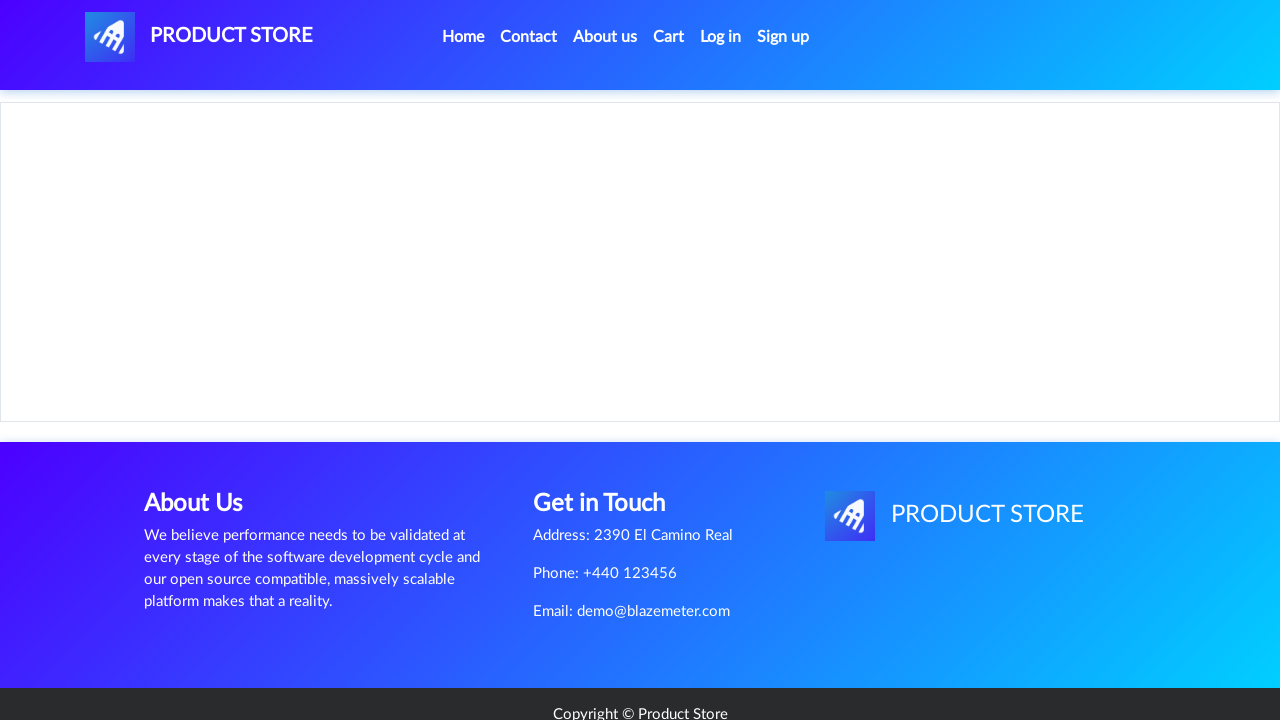

Add to cart button loaded
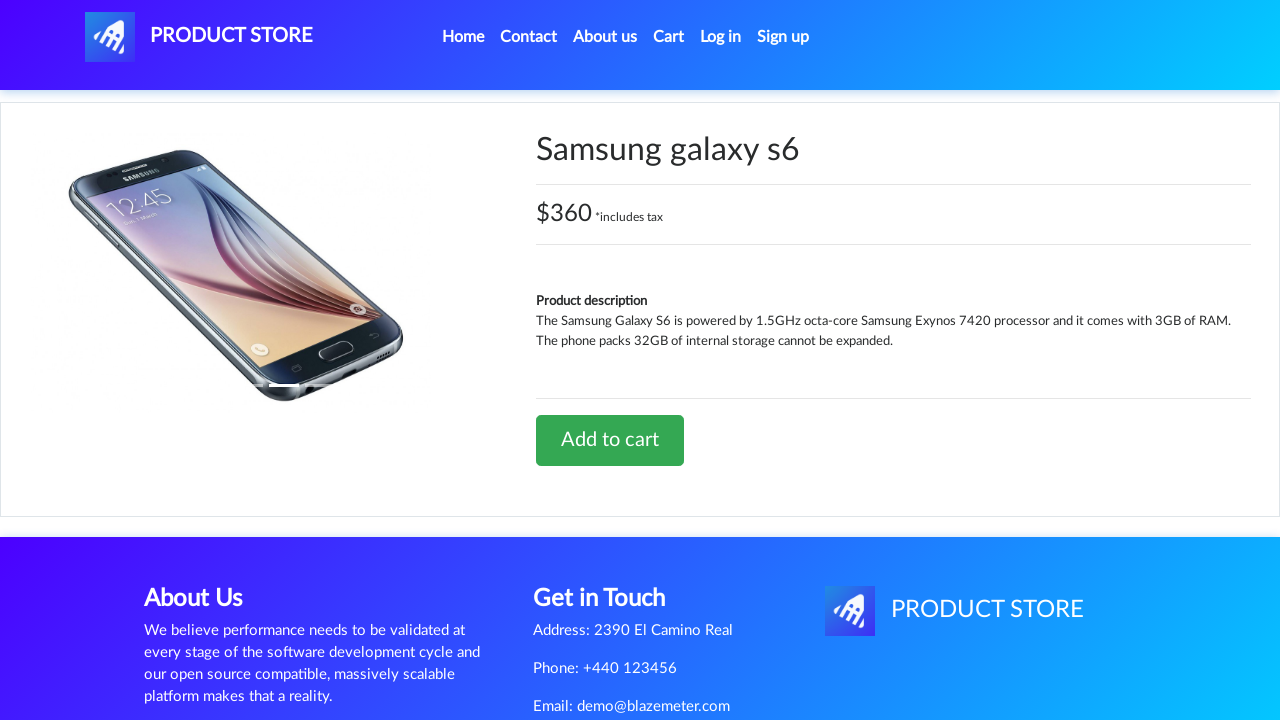

Clicked Add to cart button at (610, 440) on a:text('Add to cart')
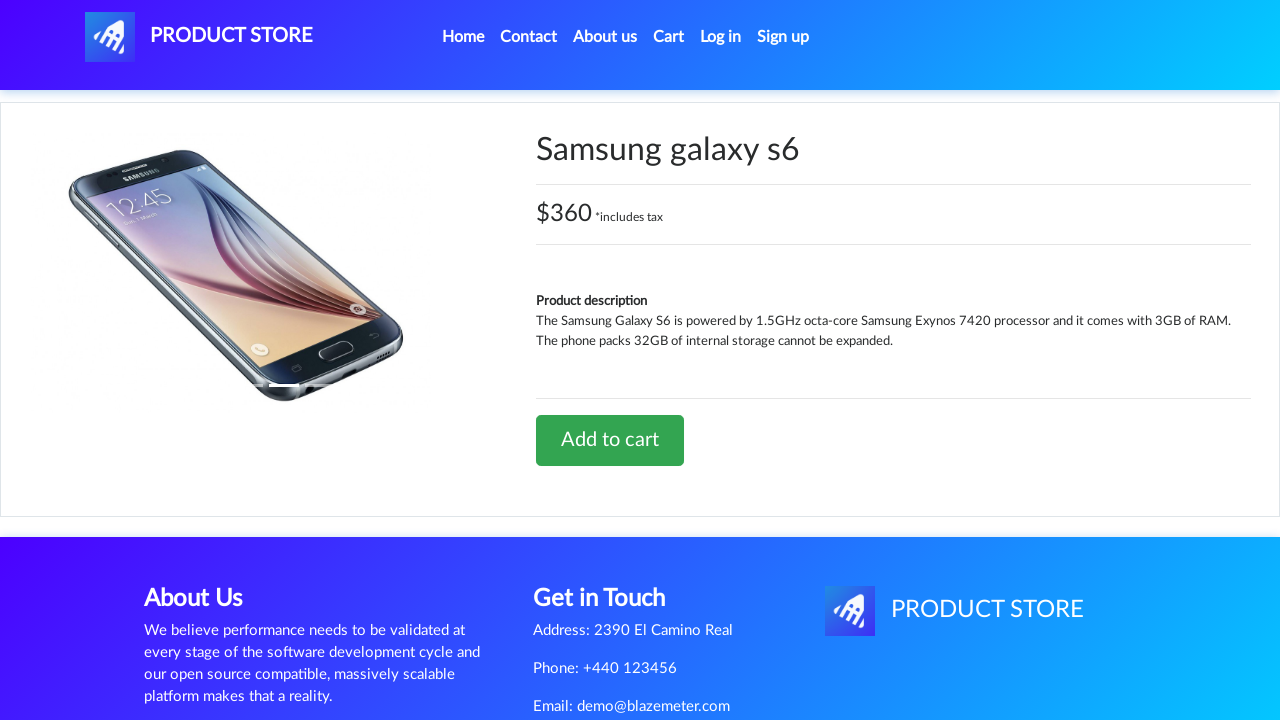

Waited 1000ms for alert to appear
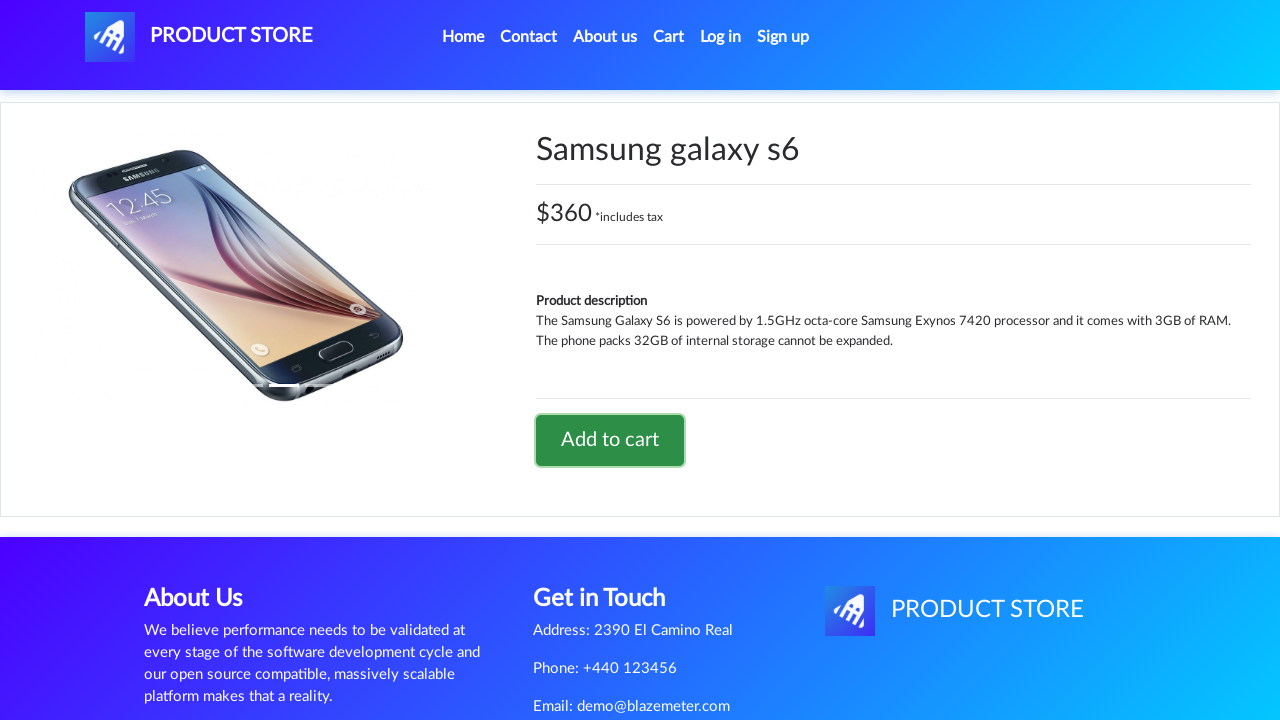

Accepted confirmation alert
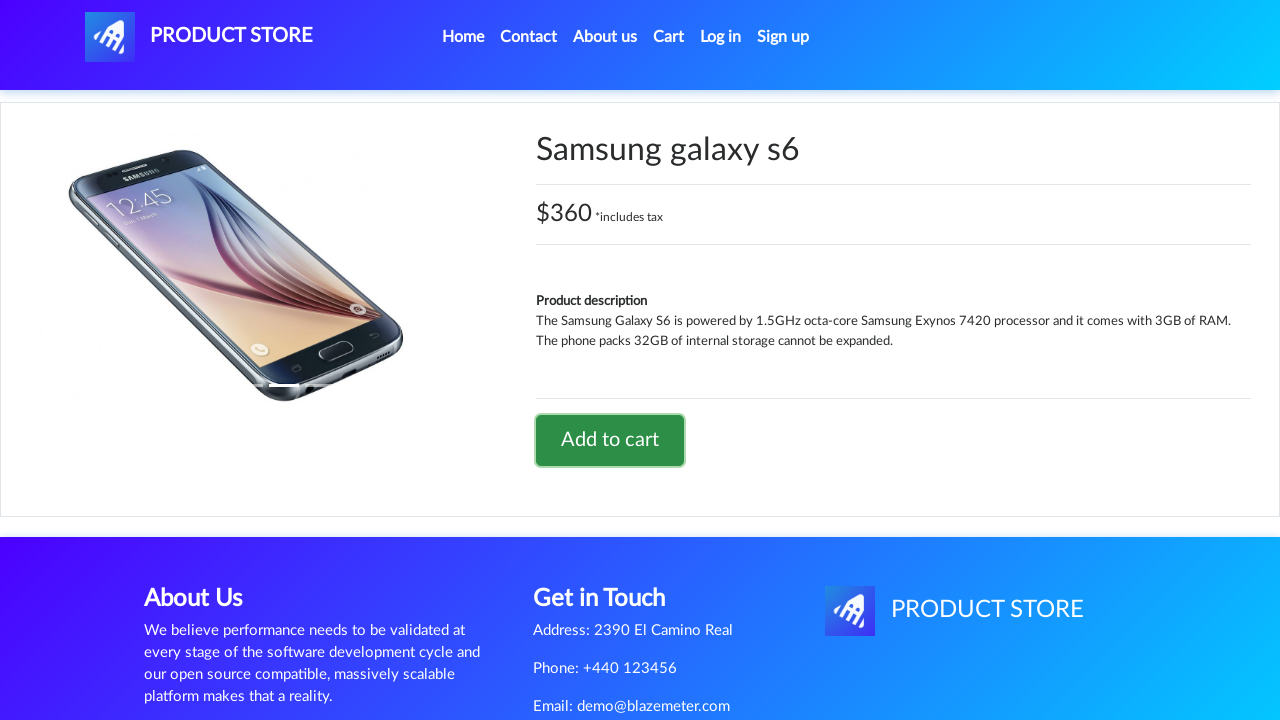

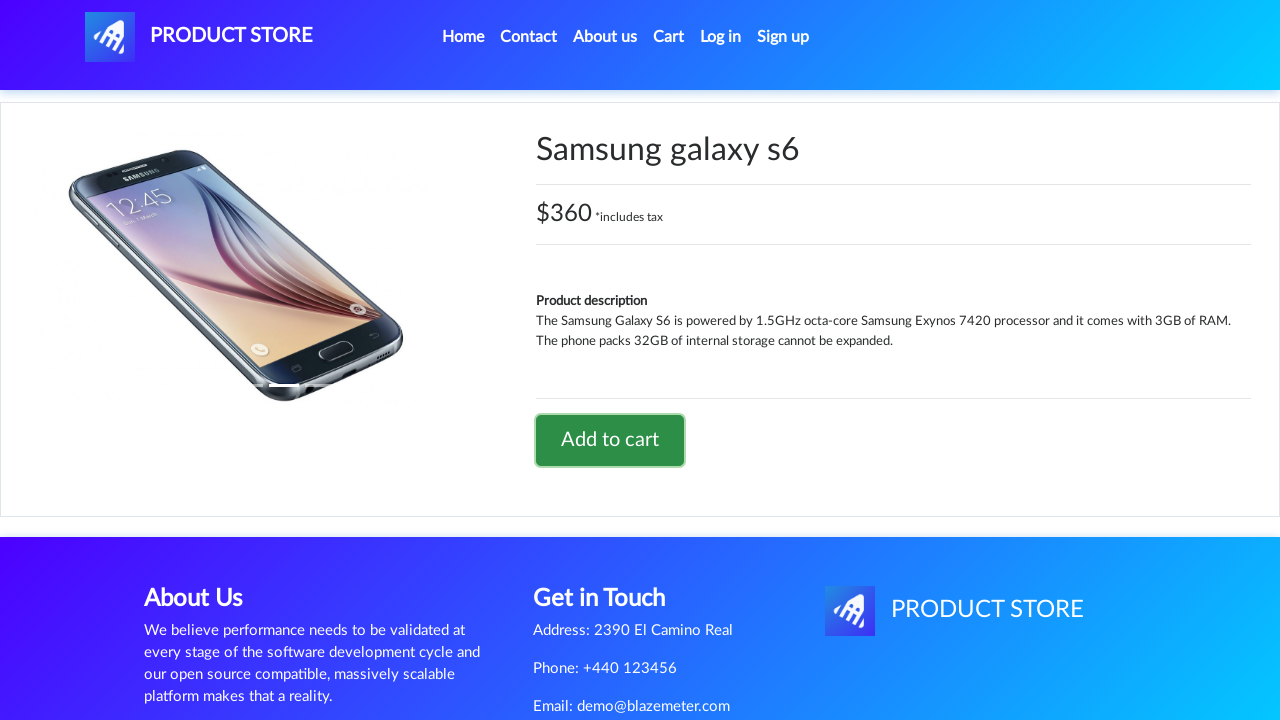